Tests basic browser navigation functionality by clicking a popup link, verifying page title and URL, and testing browser back/forward navigation buttons.

Starting URL: https://omayo.blogspot.com/

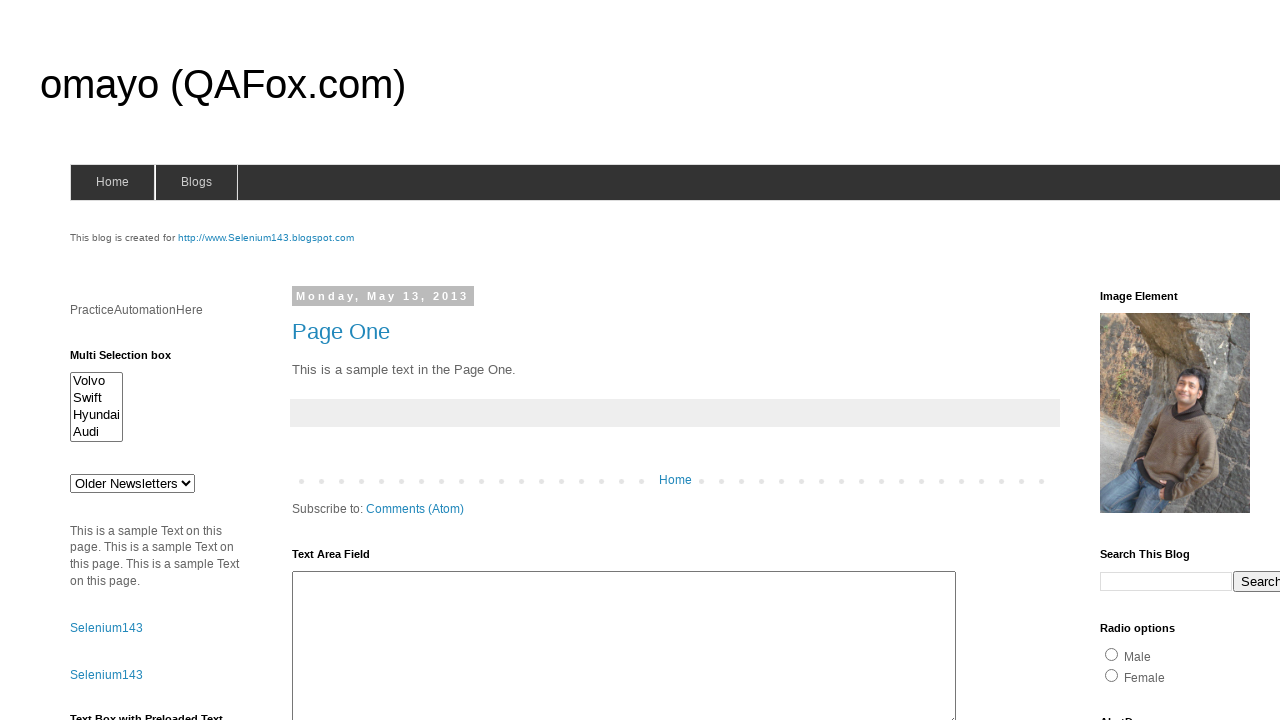

Clicked 'Open a popup window' link at (132, 360) on xpath=//a[contains(text(),'Open a popup window')]
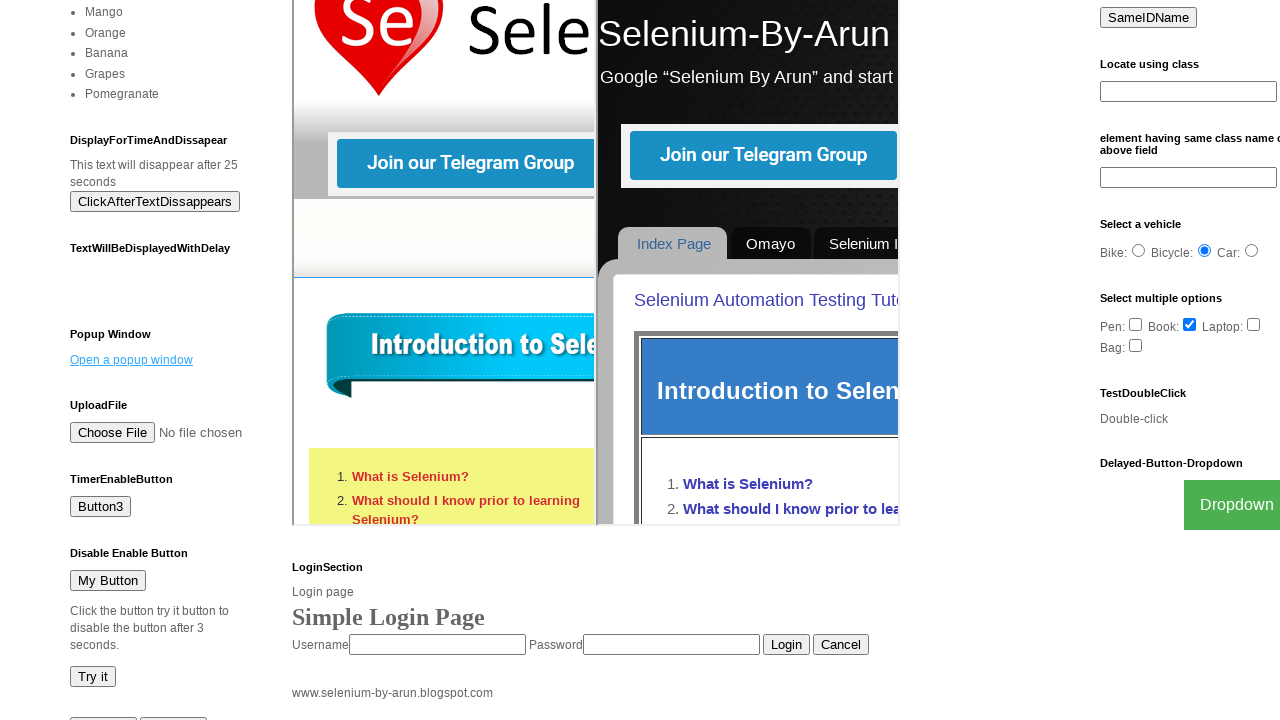

Waited 3 seconds for popup/navigation to complete
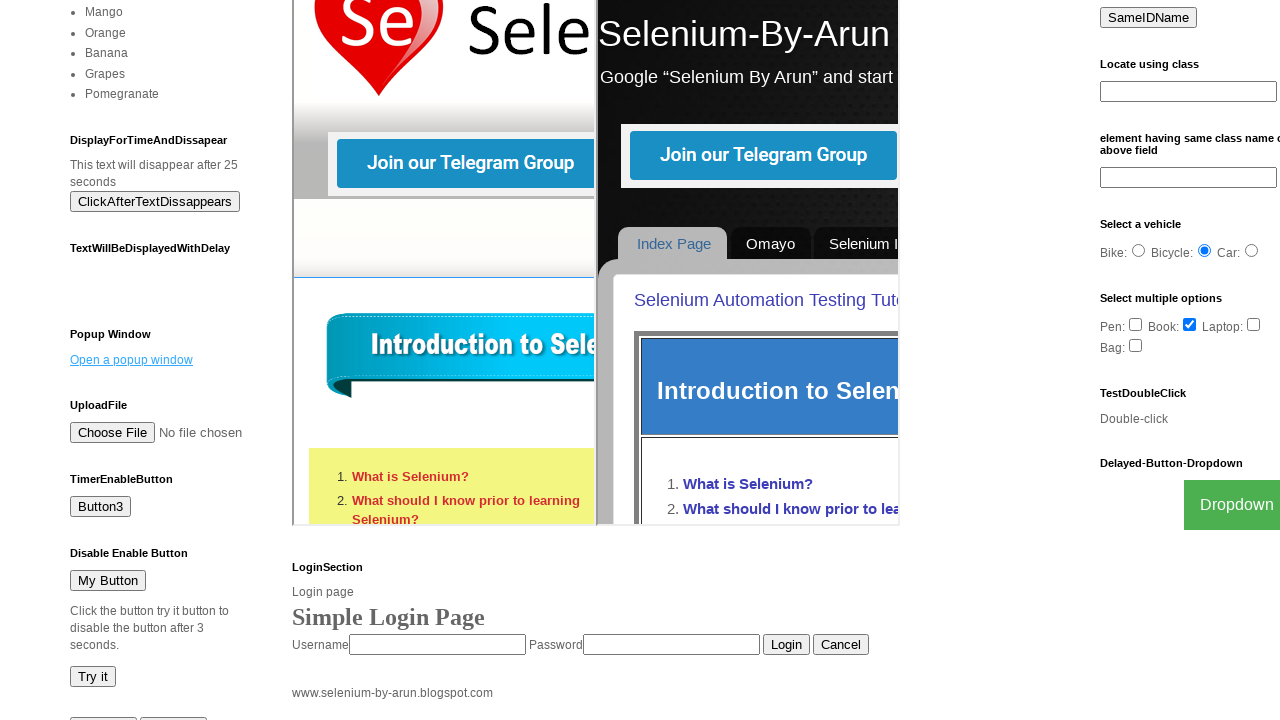

Retrieved page title: omayo (QAFox.com)
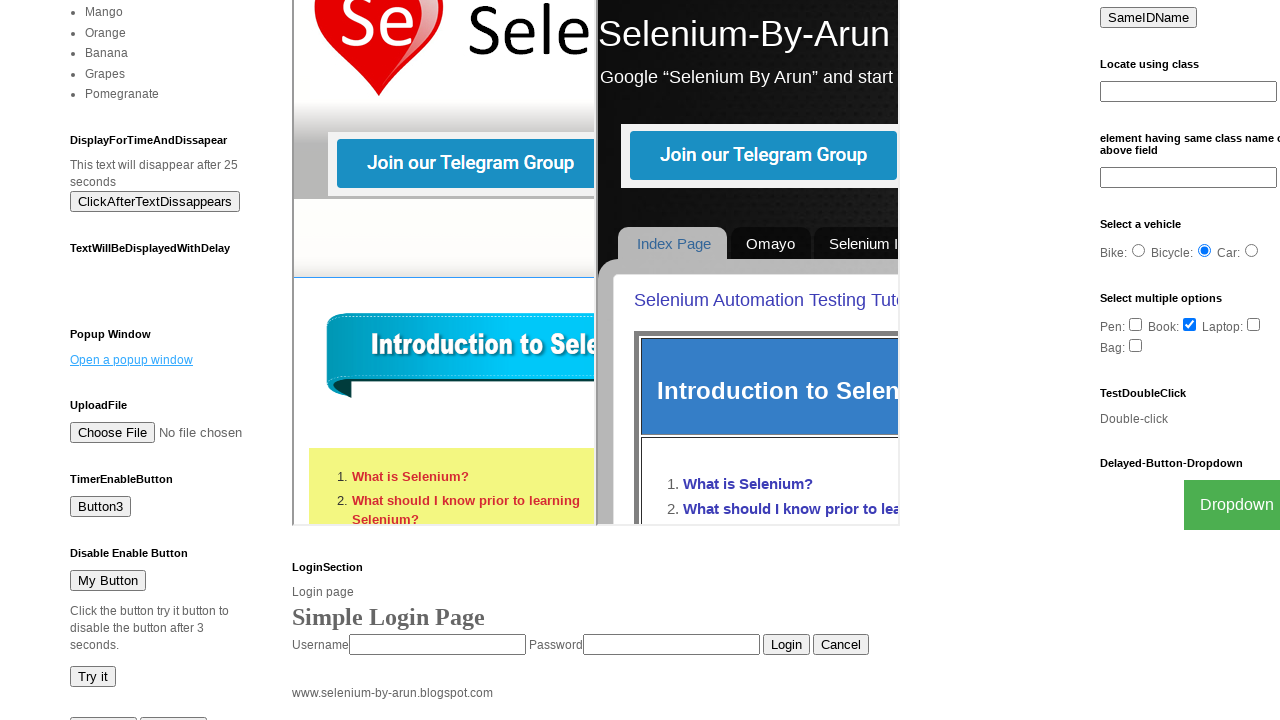

Retrieved current URL: https://omayo.blogspot.com/
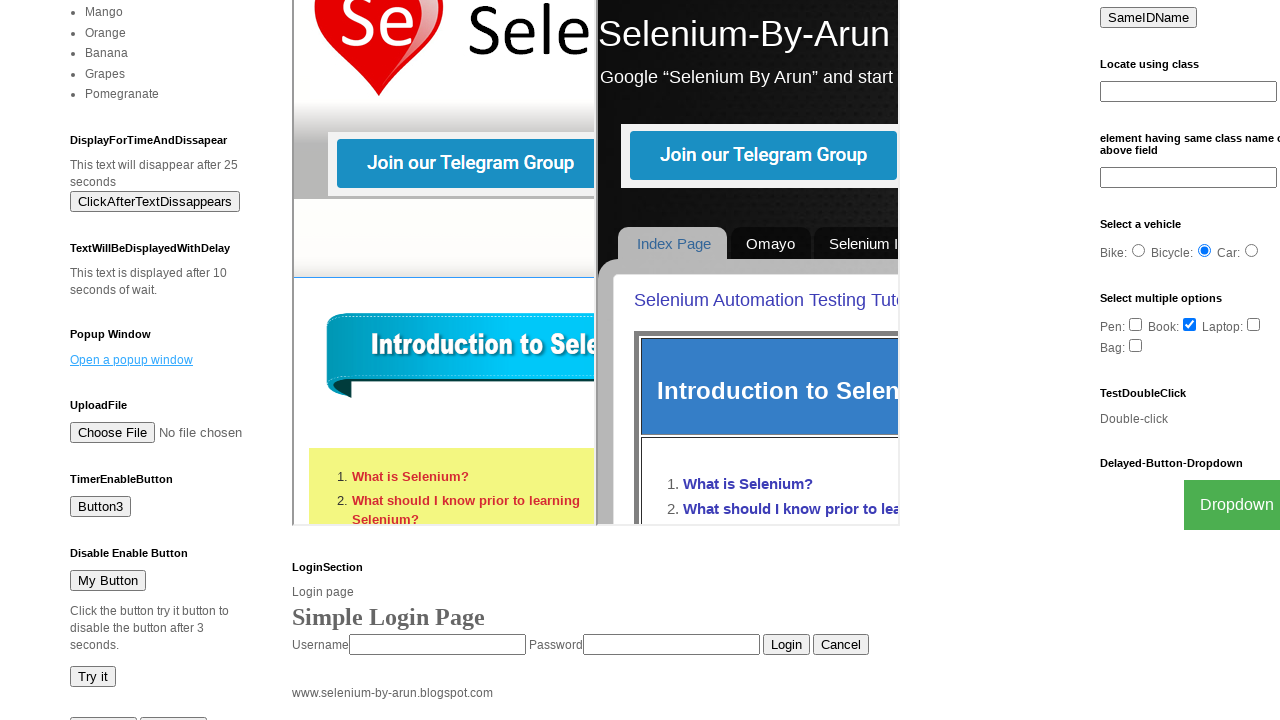

Retrieved page source content
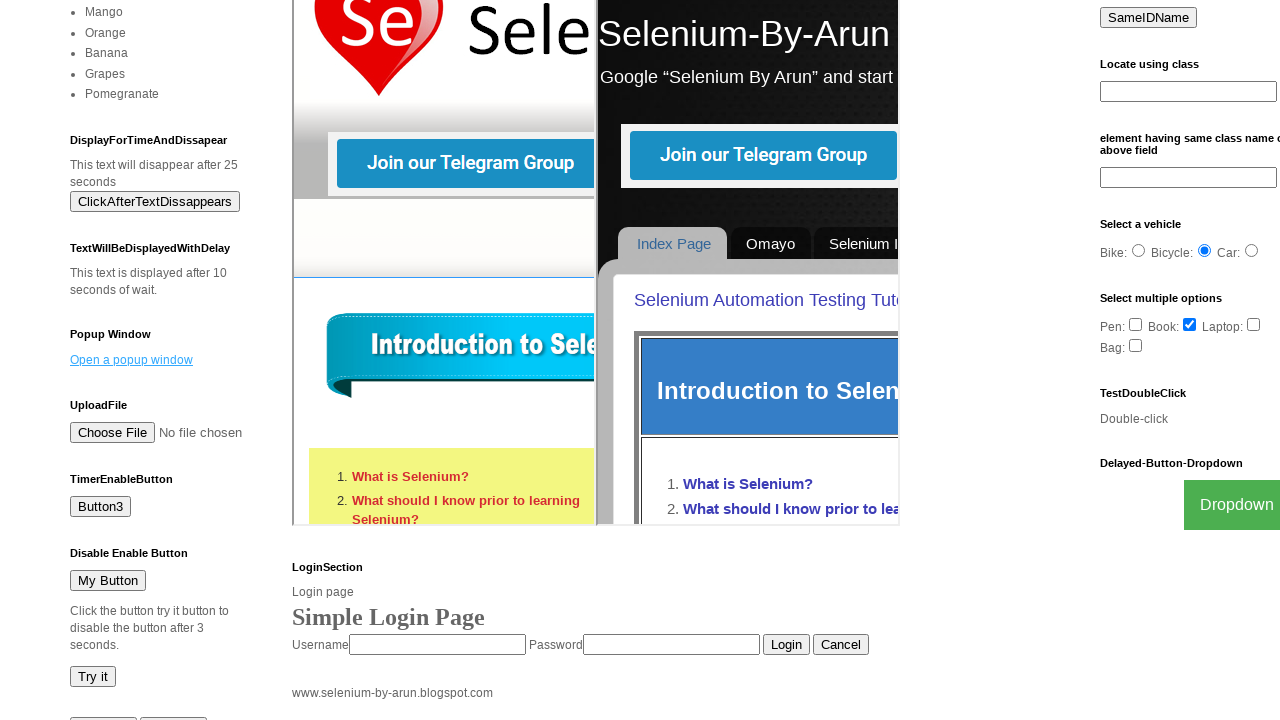

Navigated back using browser back button
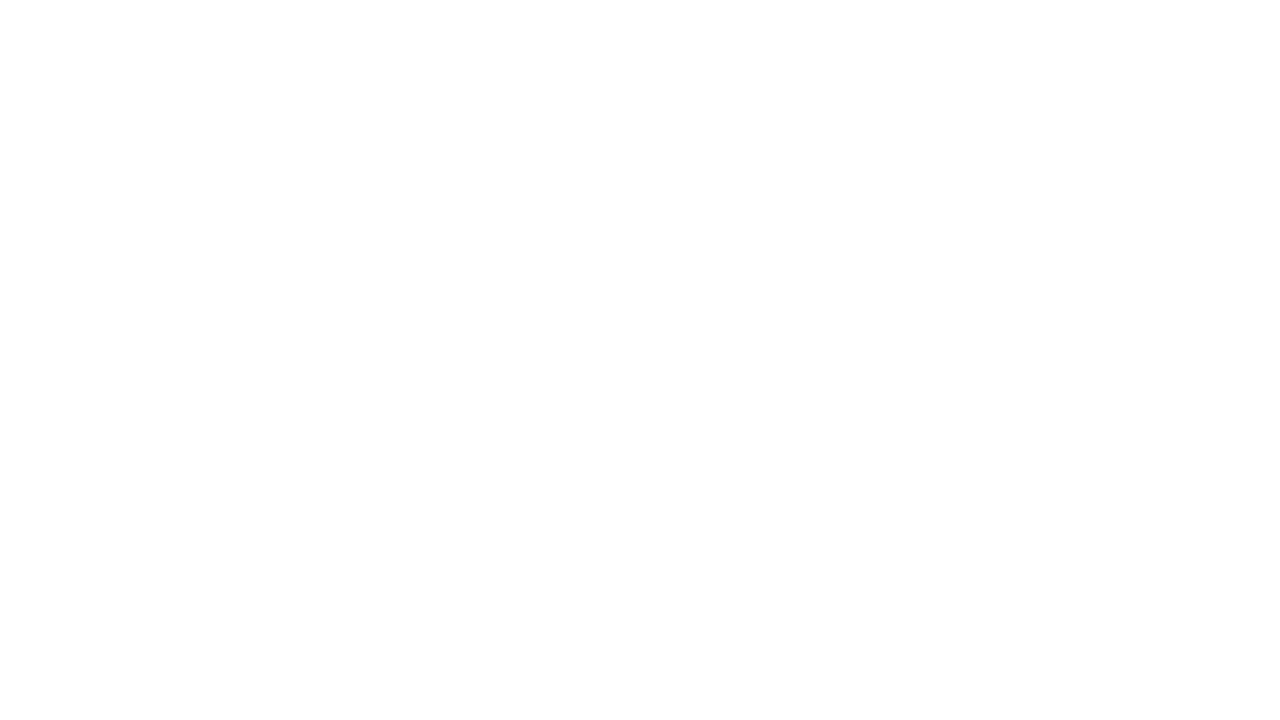

Navigated forward using browser forward button
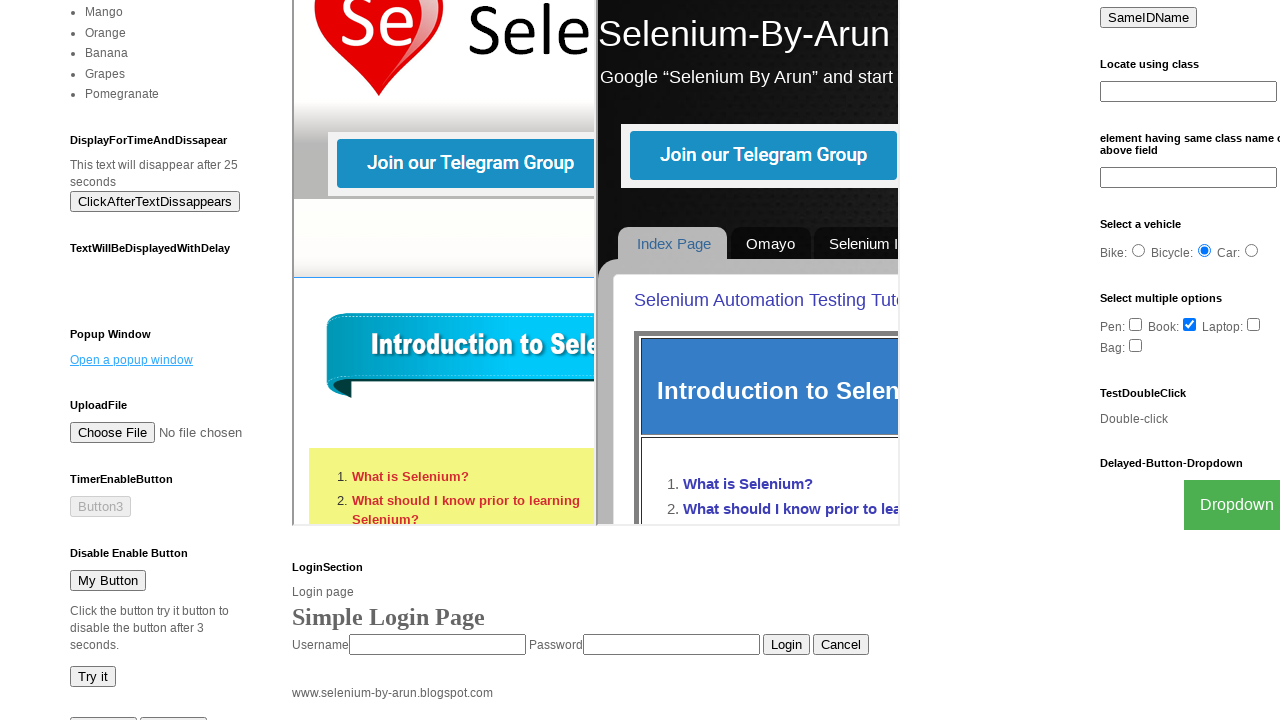

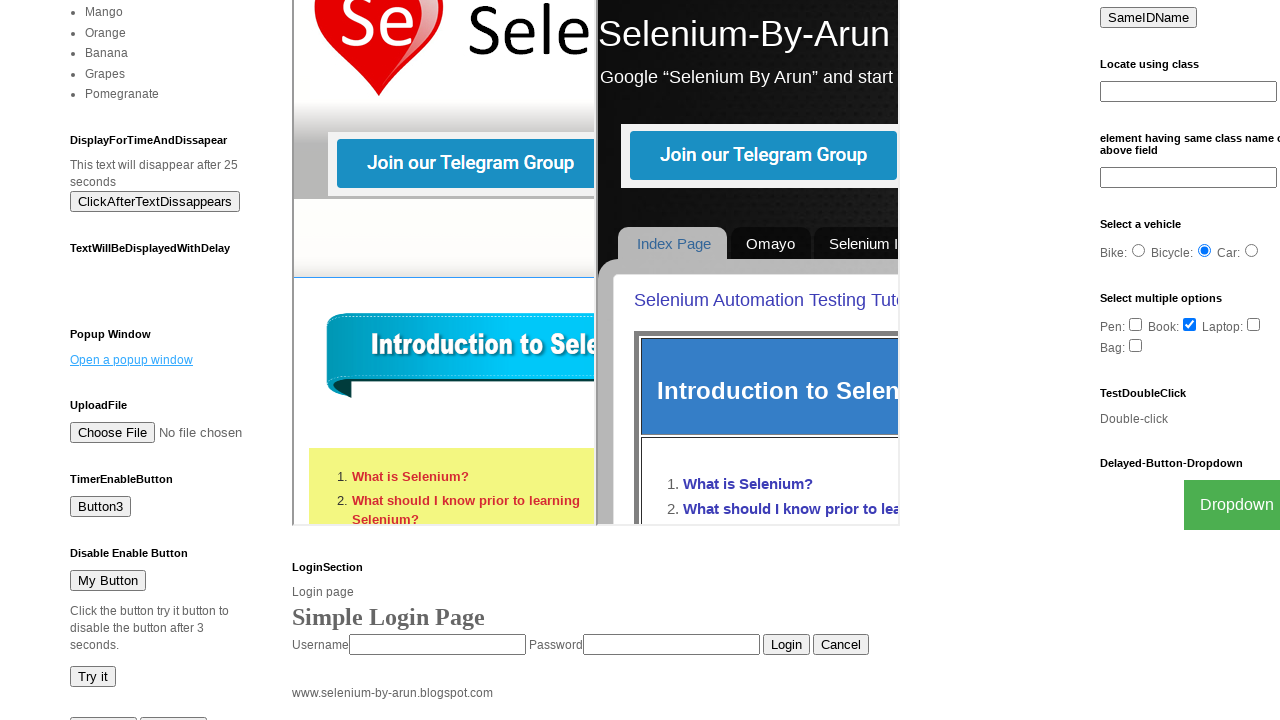